Tests link functionality by clicking a link that opens in a new tab and verifying the new page loads correctly.

Starting URL: https://demoqa.com/links

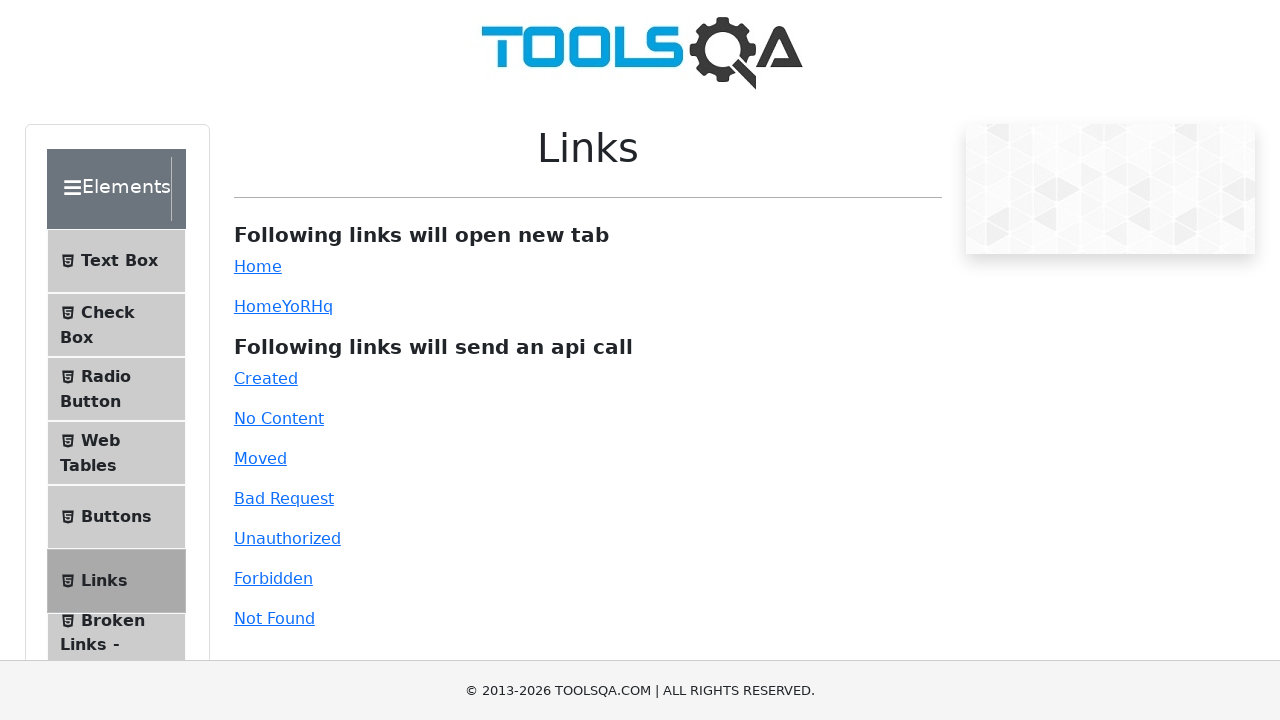

Clicked simple link that opens in new tab at (258, 266) on #simpleLink
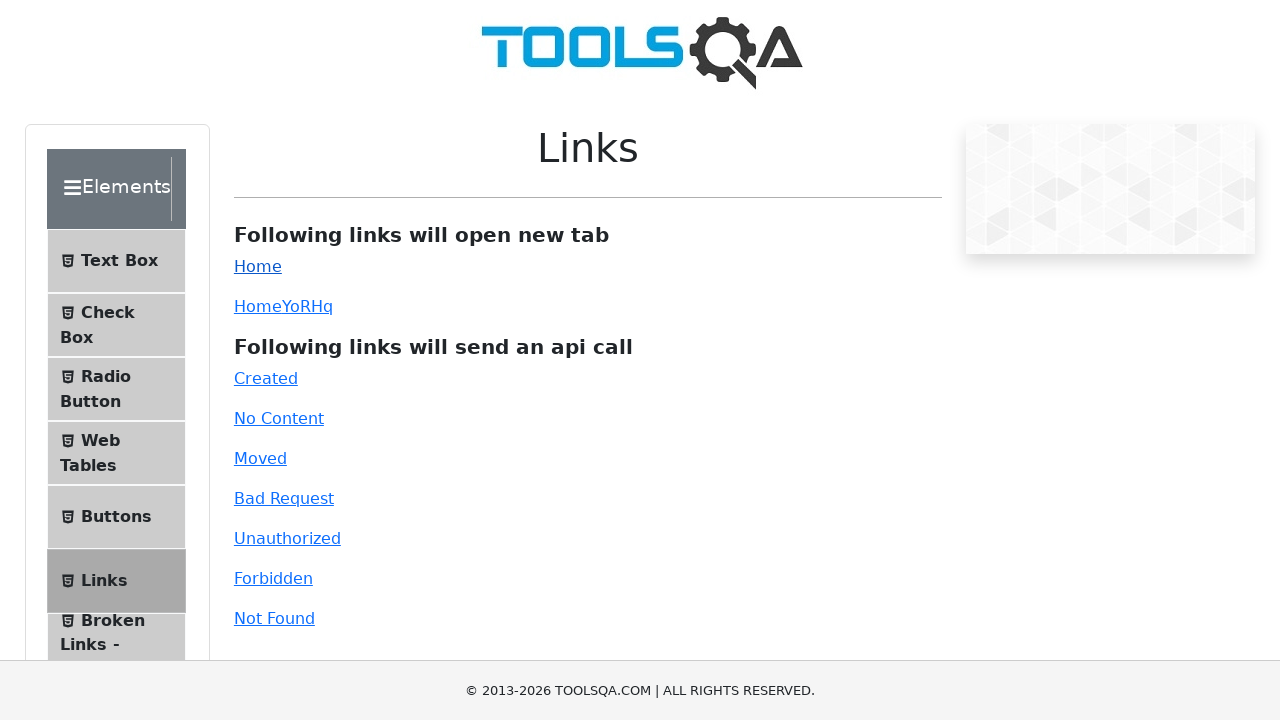

Captured new page from context
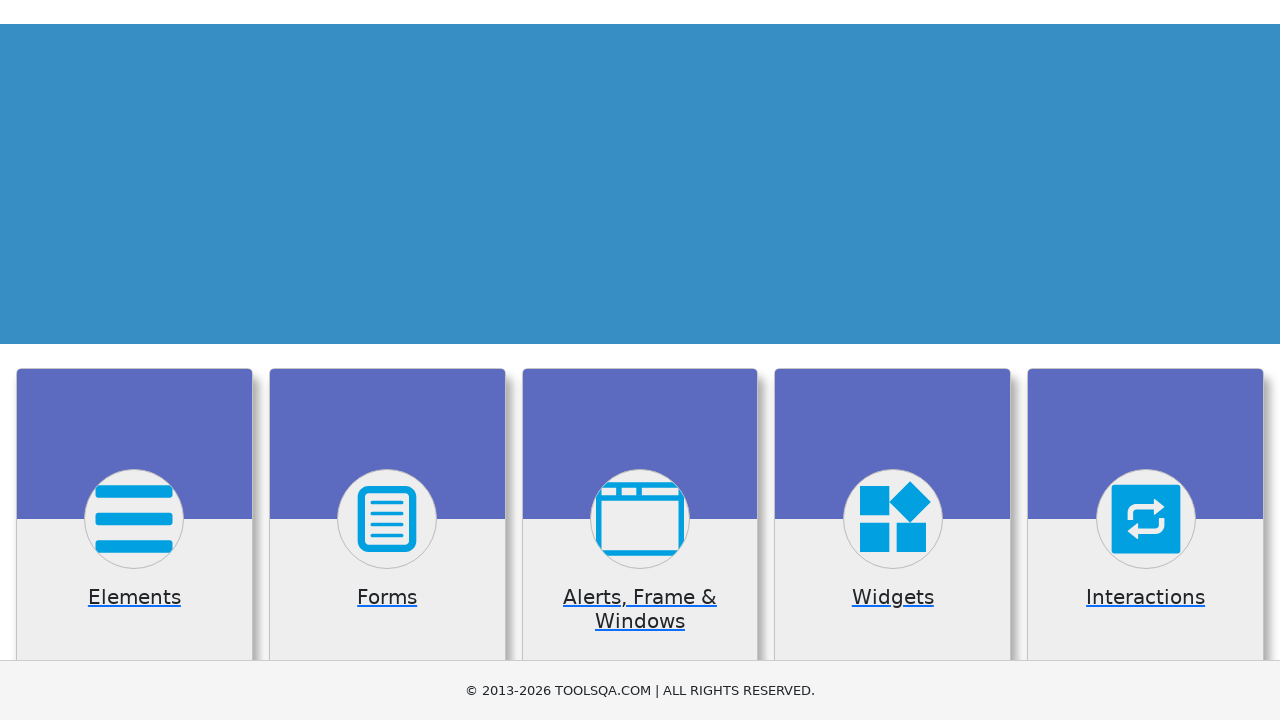

Banner image loaded on new page
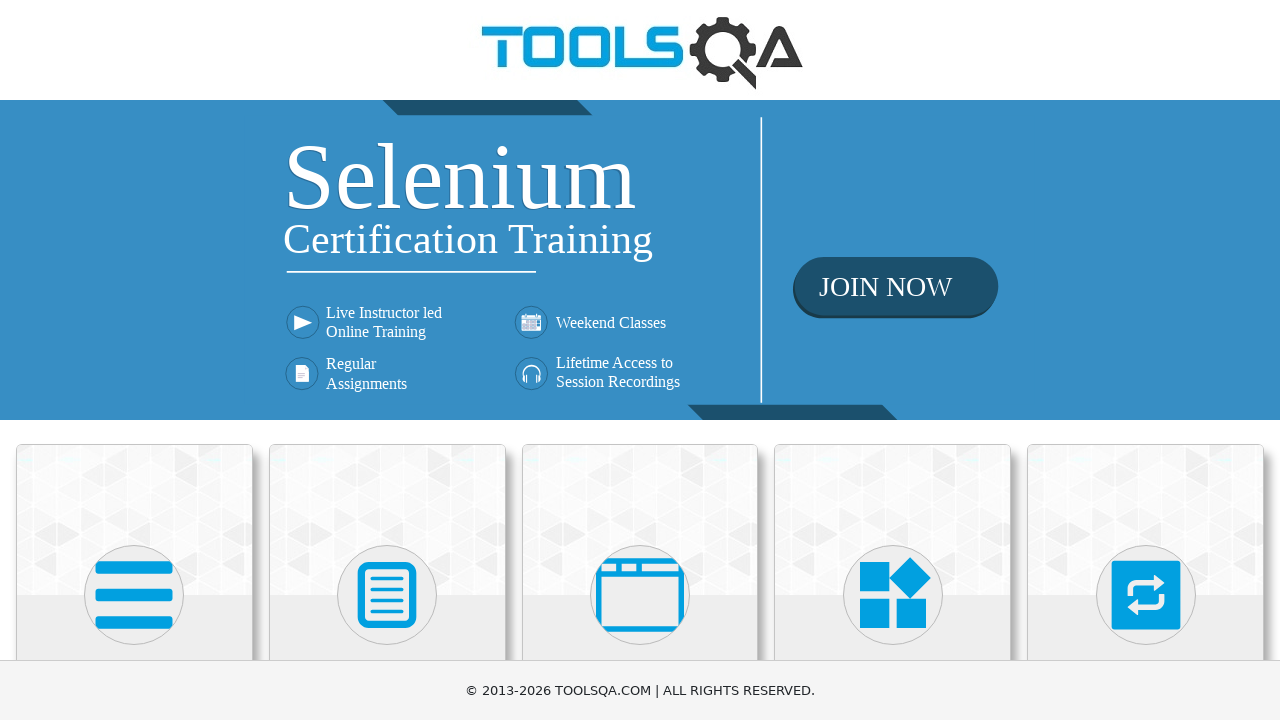

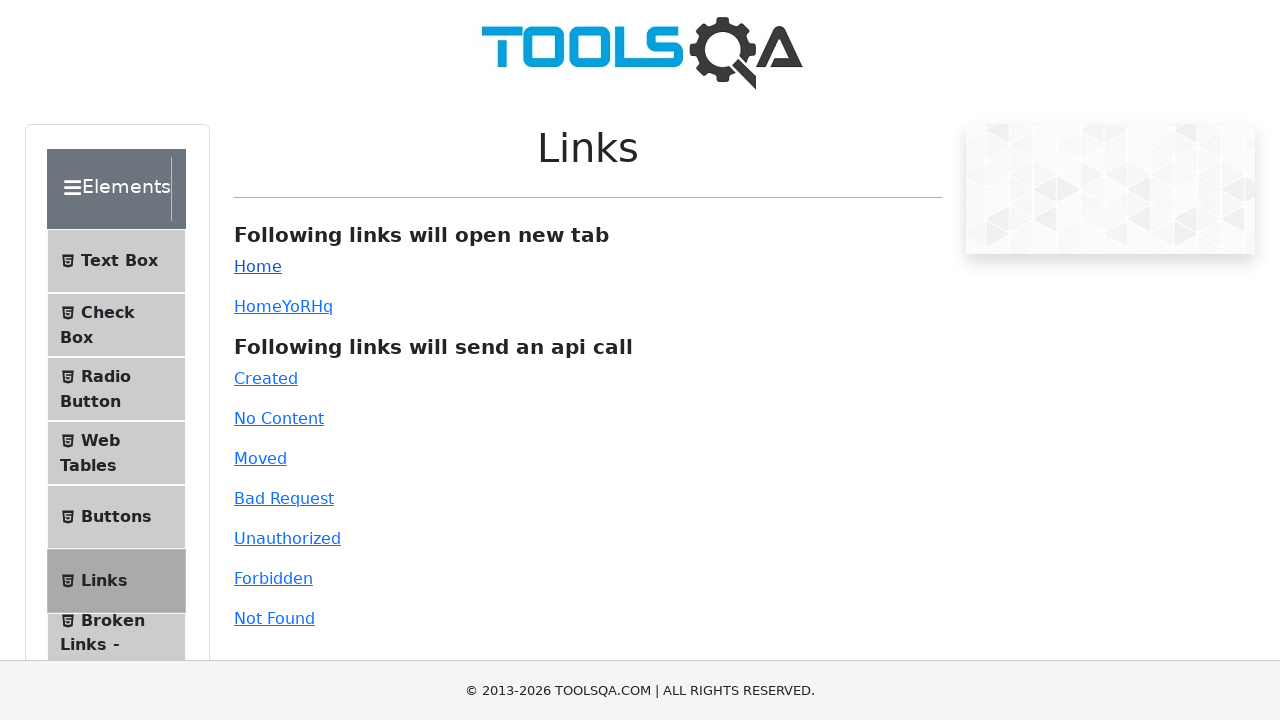